Navigates to the Tirumala temple official website and verifies the page loads successfully

Starting URL: https://www.tirumala.org

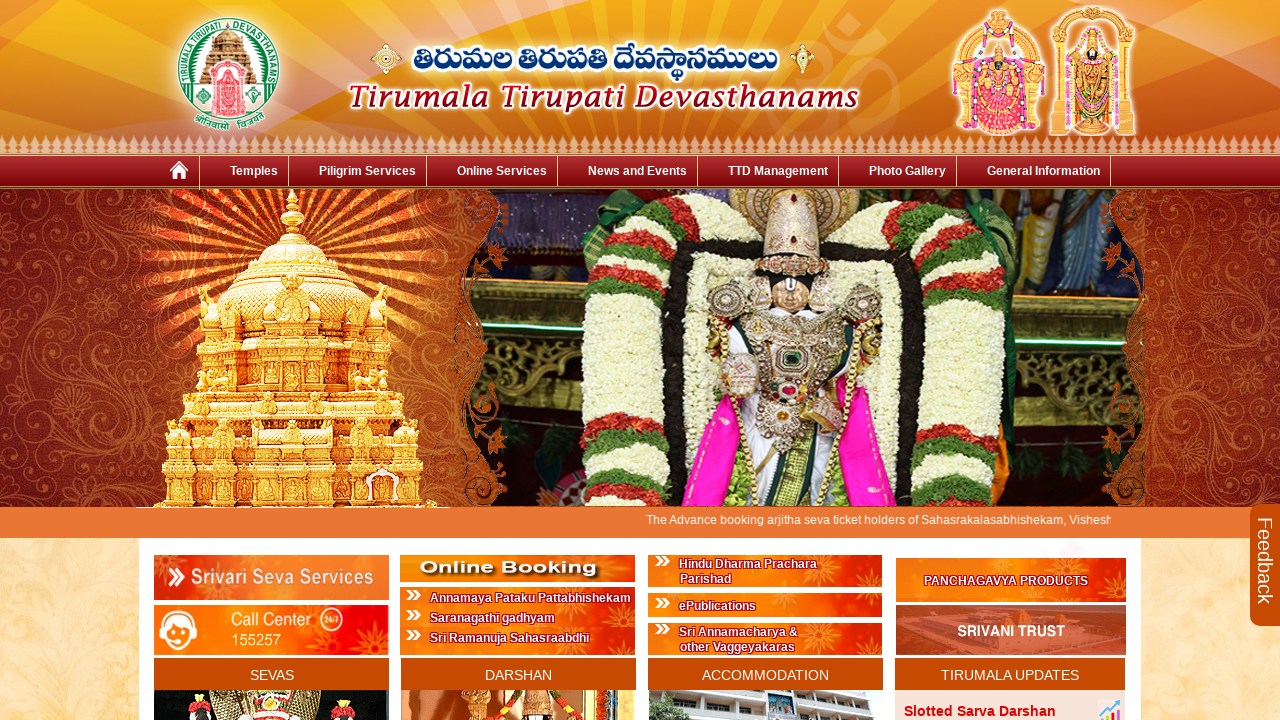

Waited for page to fully load (networkidle state)
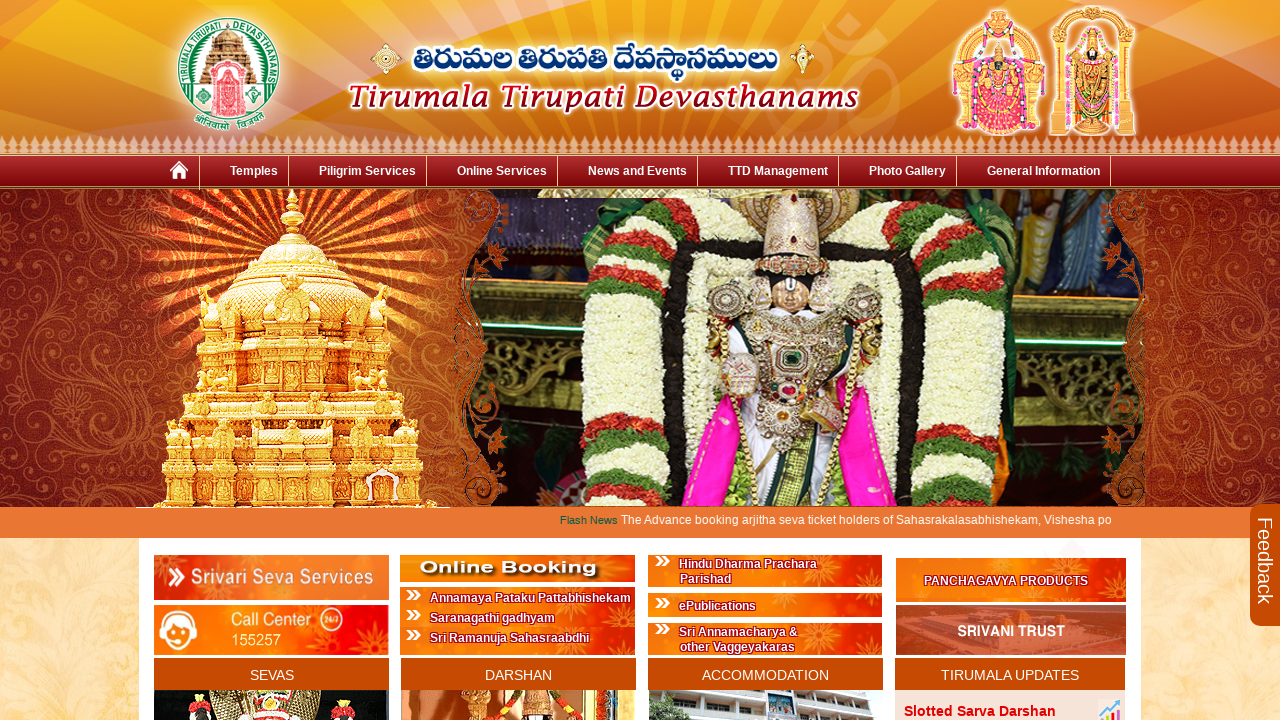

Verified body element is present on Tirumala temple website
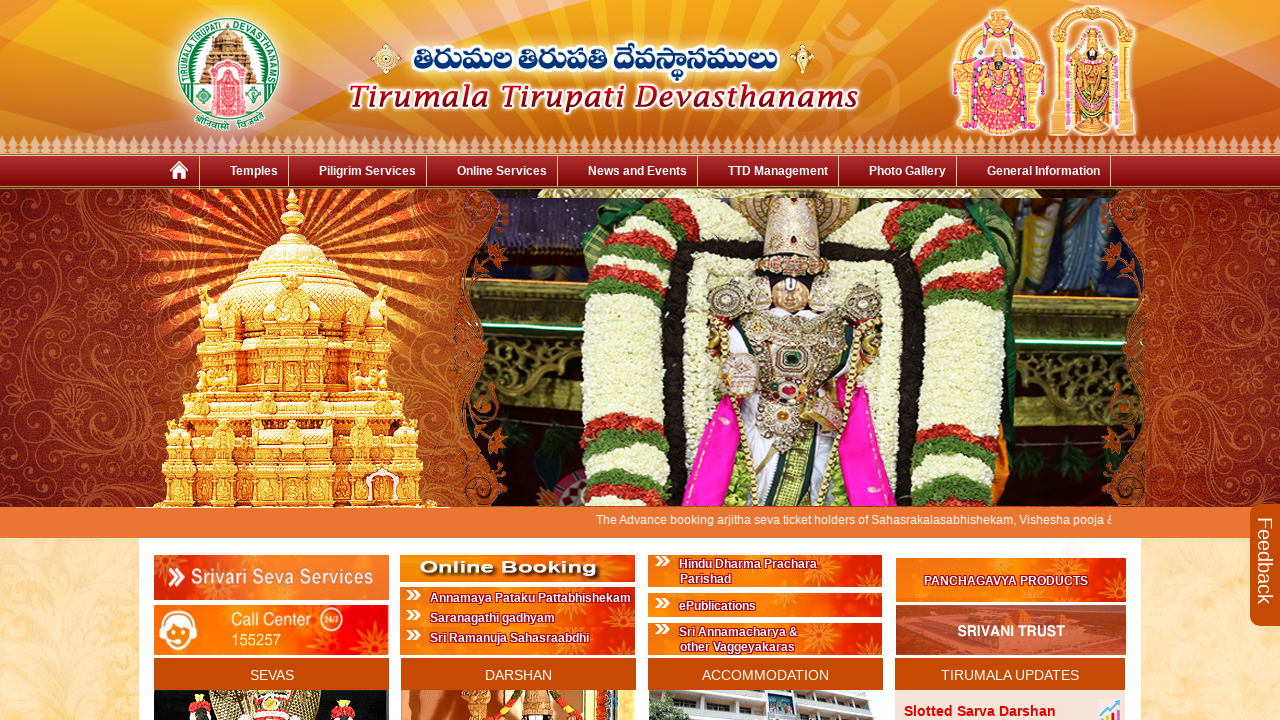

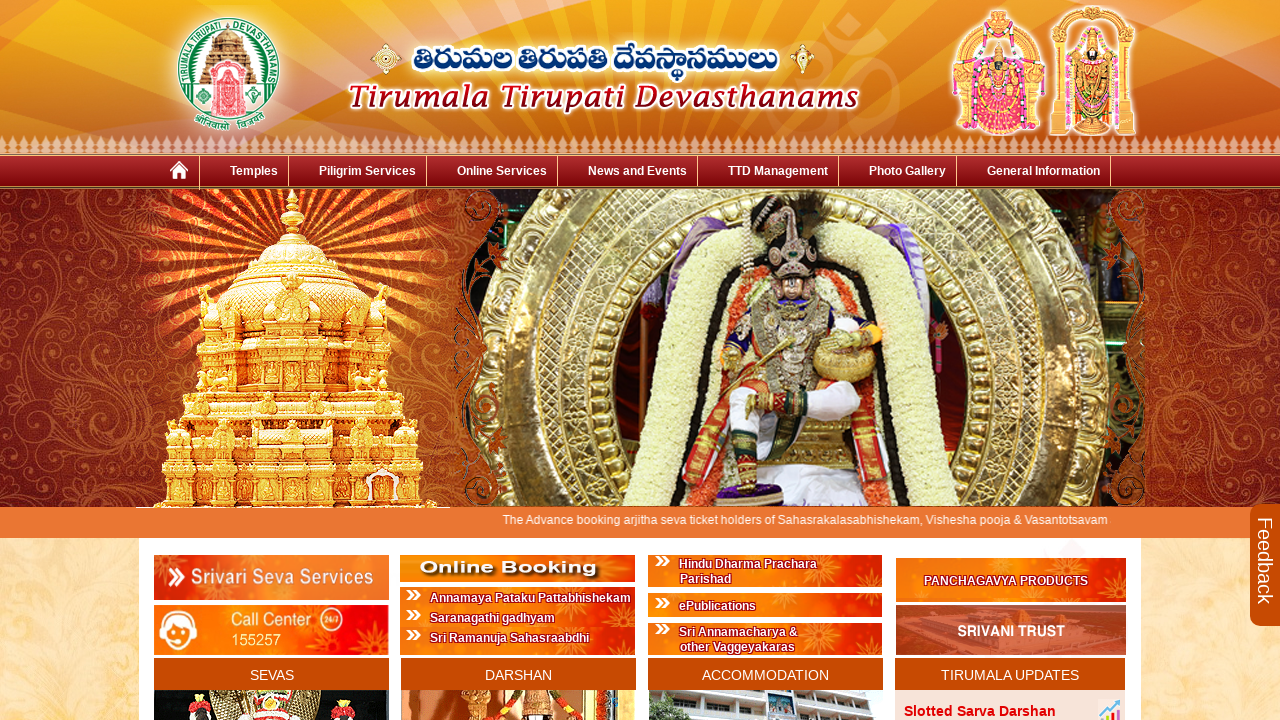